Tests adding a product to cart by selecting a product, clicking Add to cart, and handling the confirmation alert

Starting URL: https://www.demoblaze.com/

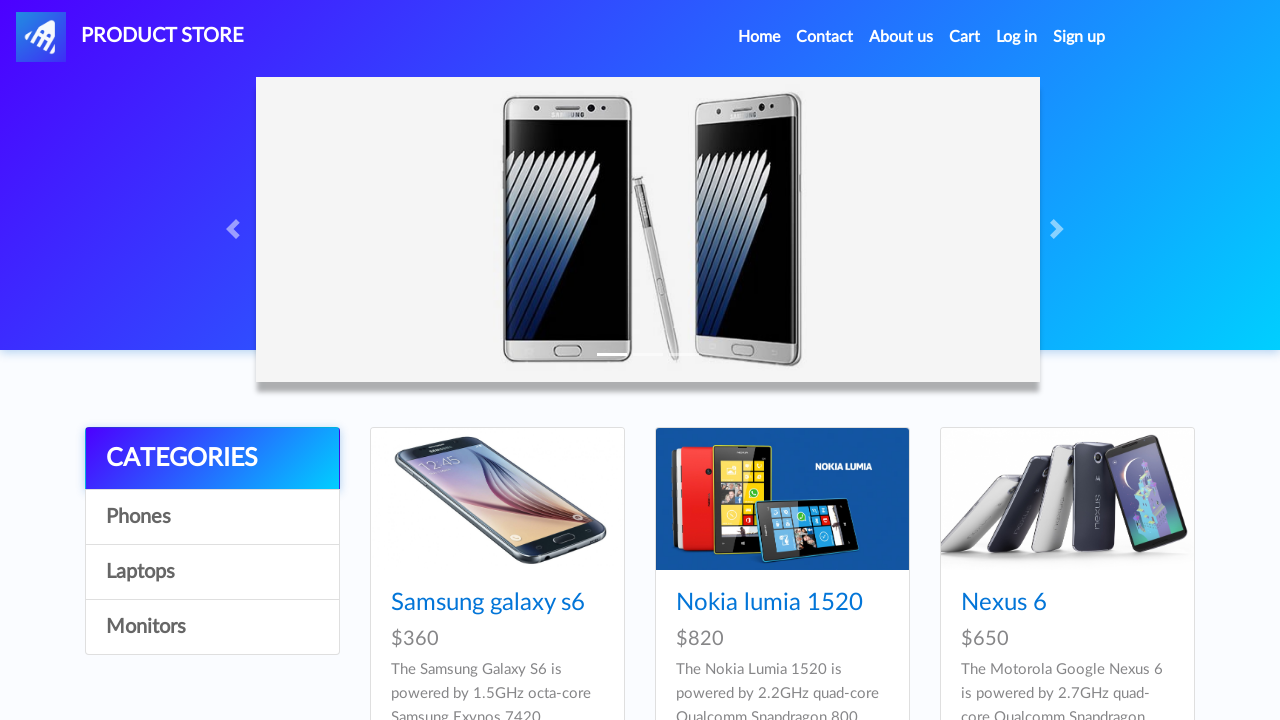

Waited for first product image to load
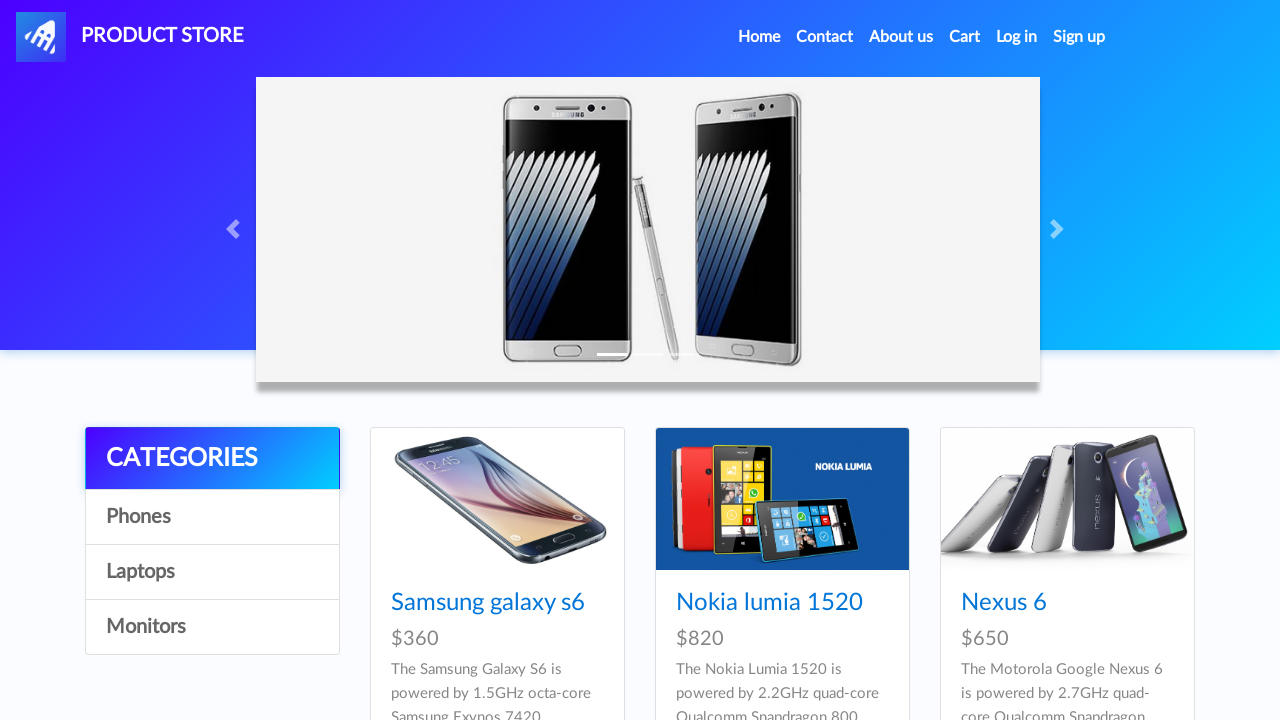

Clicked on first product image at (497, 499) on .col-lg-4:nth-child(1) .card-img-top
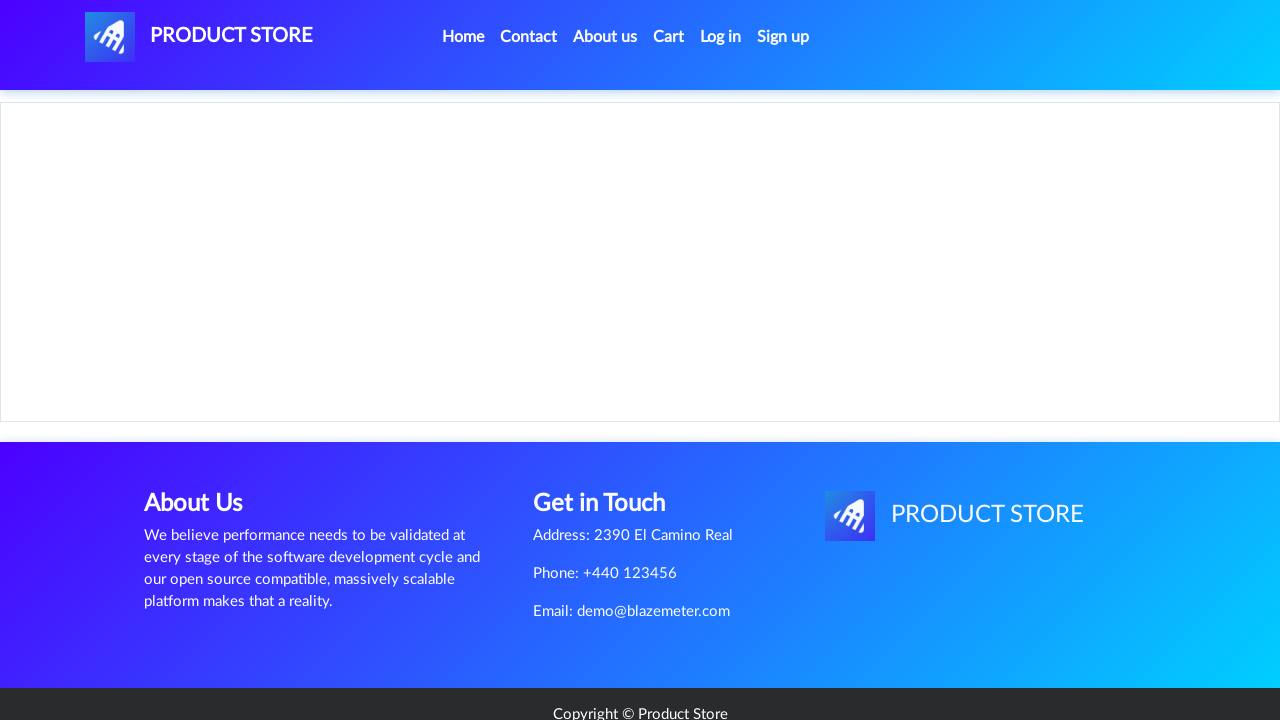

Set up dialog handler to accept alerts
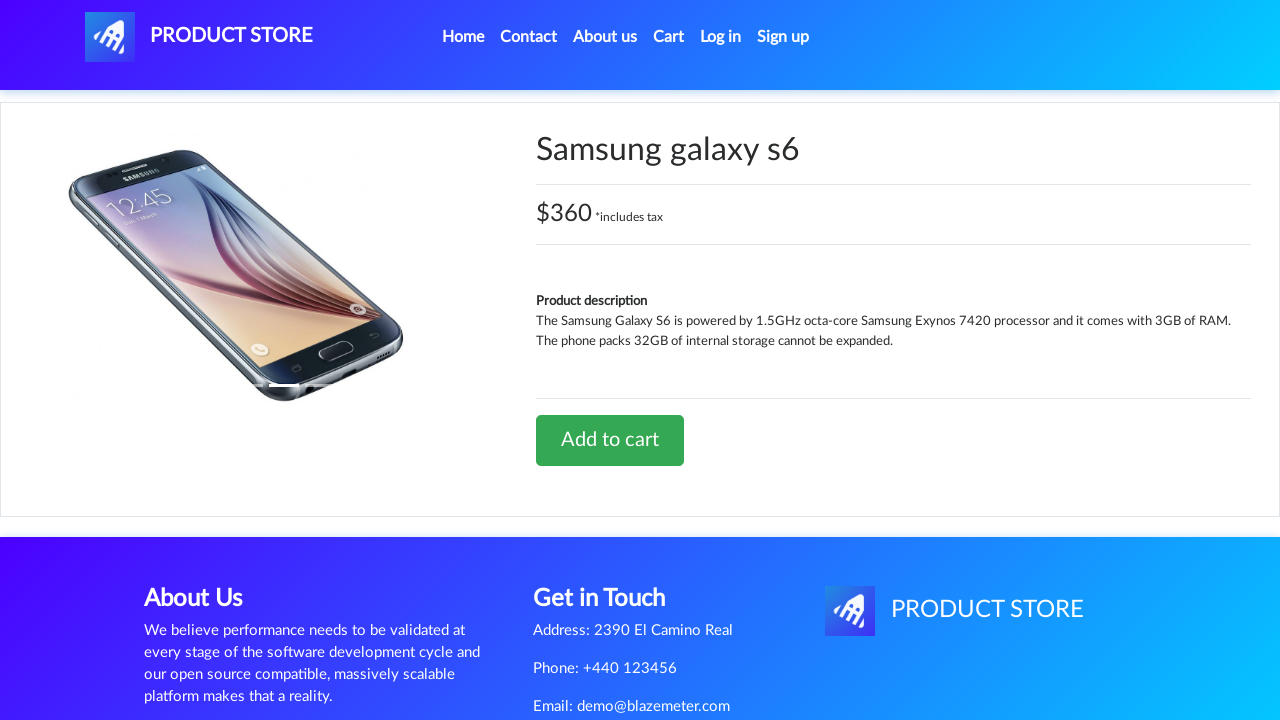

Waited for Add to cart button to load
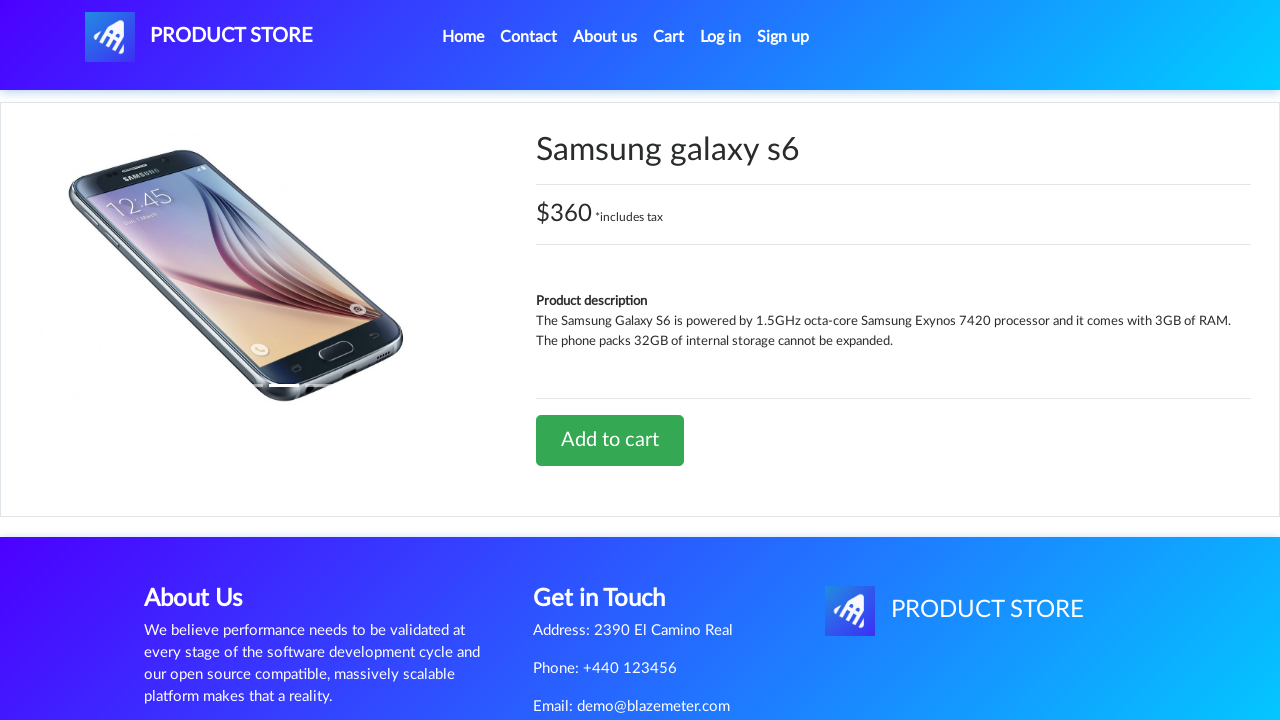

Clicked Add to cart button at (610, 440) on text=Add to cart
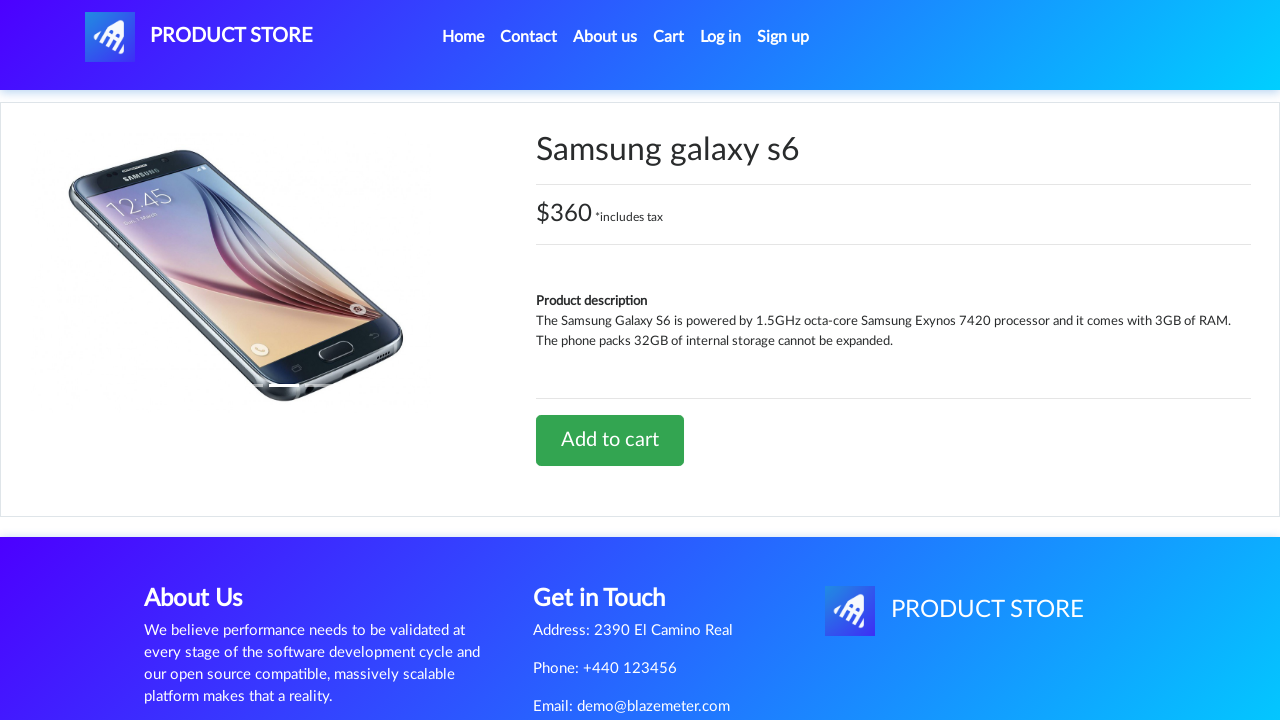

Waited for confirmation alert to be handled
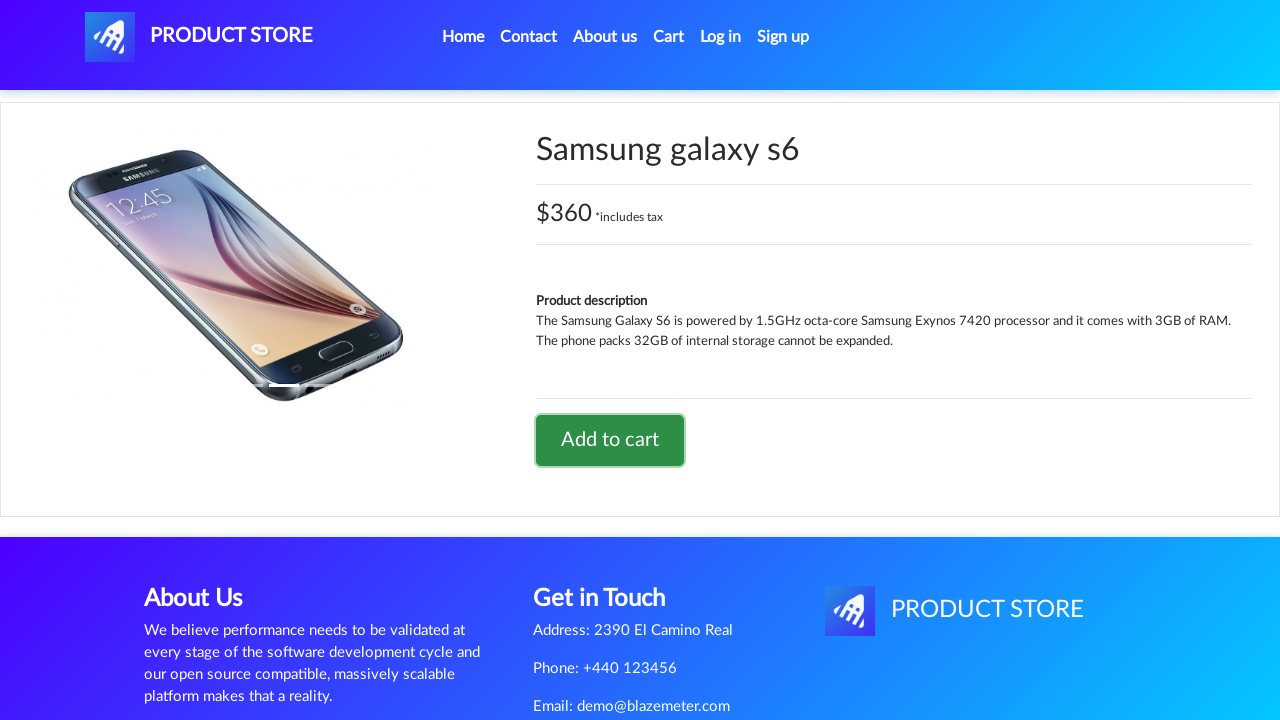

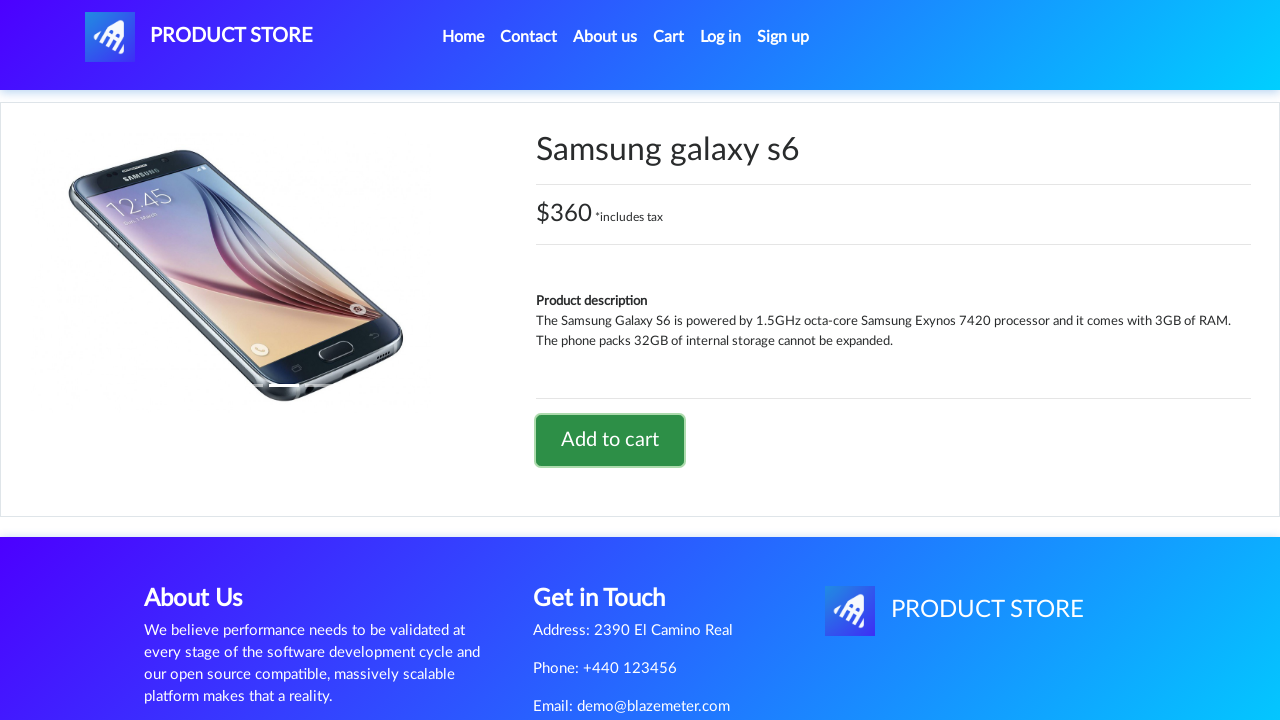